Tests the review submission functionality by navigating to a product page, filling out a review form with rating, comment, name and email, and submitting it

Starting URL: http://practice.automationtesting.in/

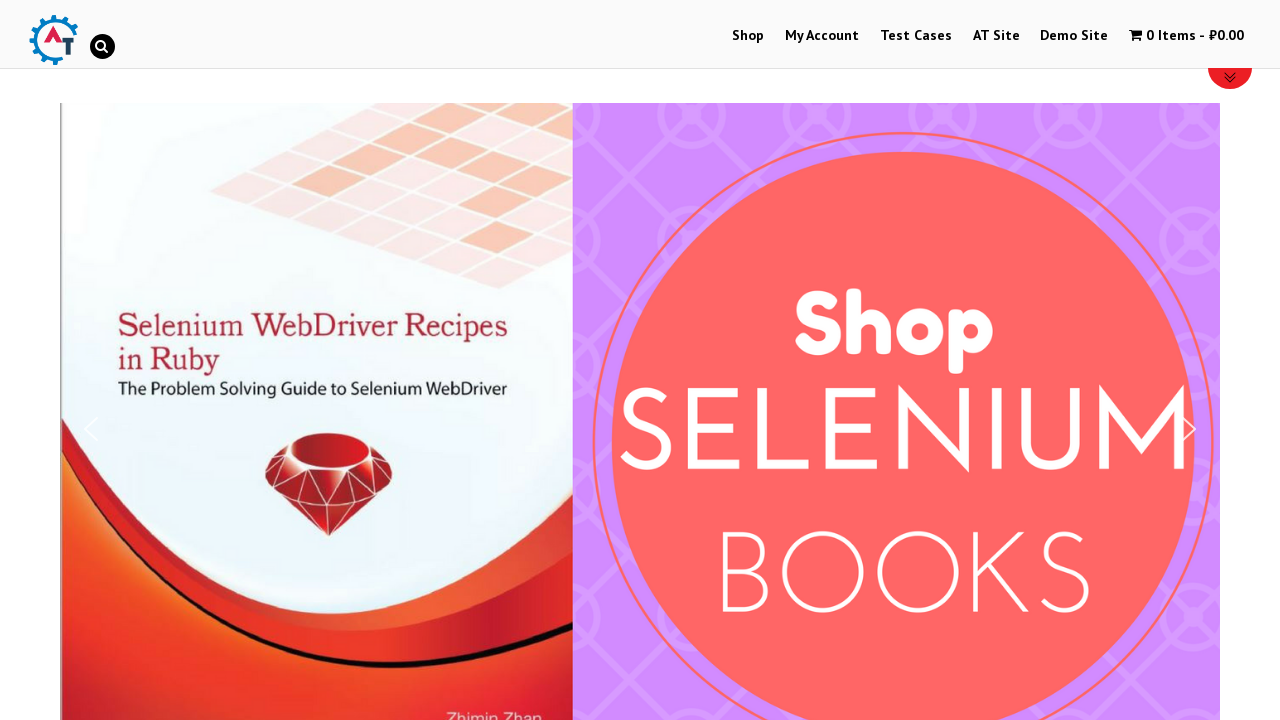

Scrolled down the page by 600 pixels
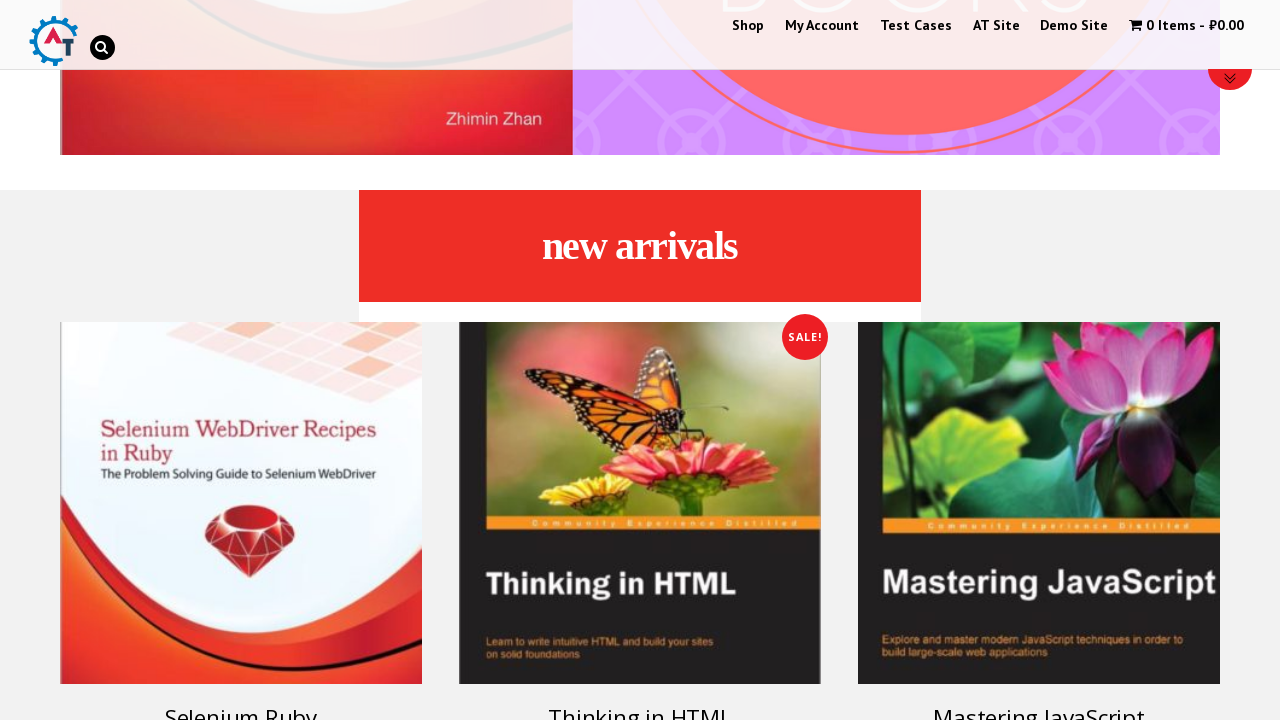

Clicked on Selenium Ruby product tag at (241, 473) on .product_tag-selenium
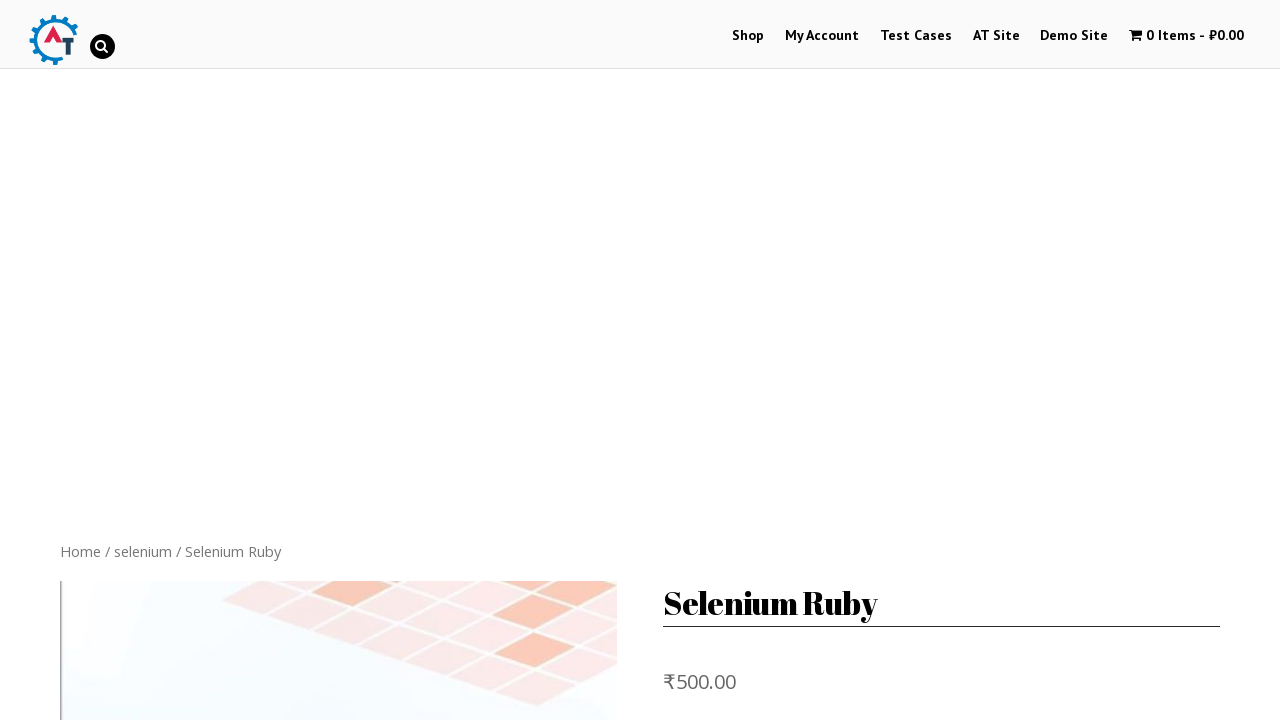

Clicked on the REVIEWS tab at (309, 360) on .reviews_tab
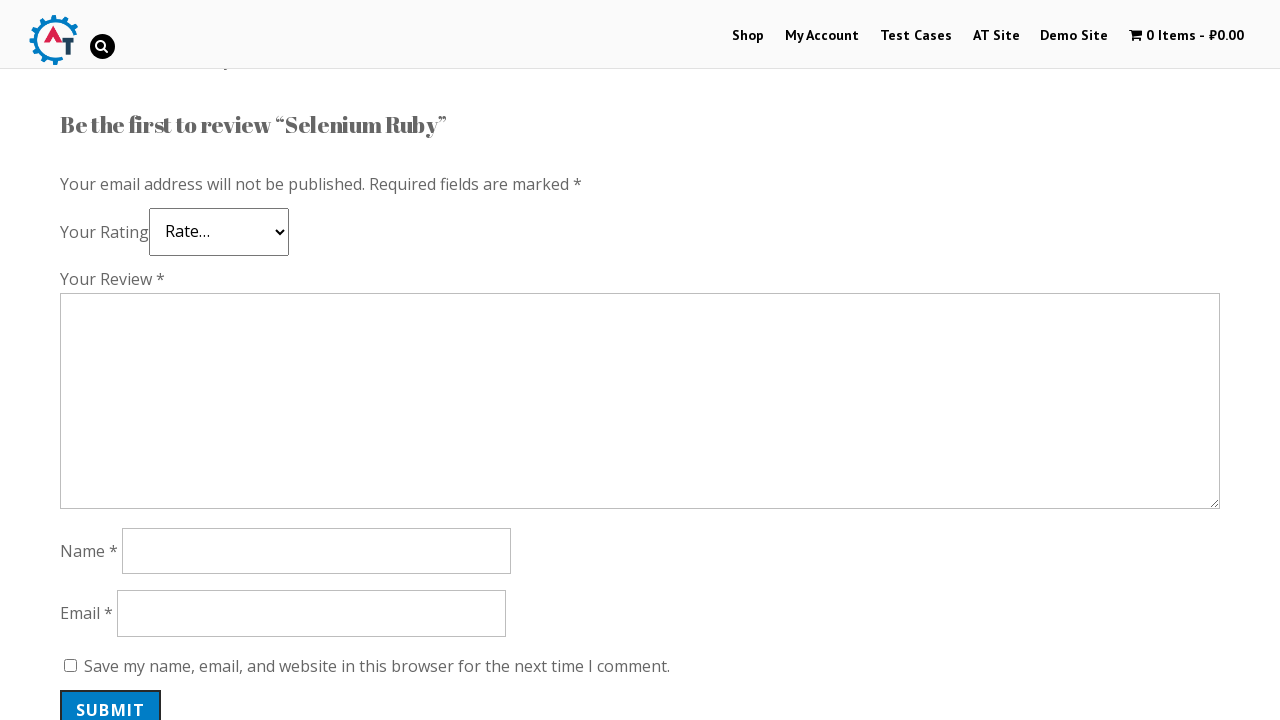

Selected 5-star rating at (132, 244) on .stars a:nth-child(5)
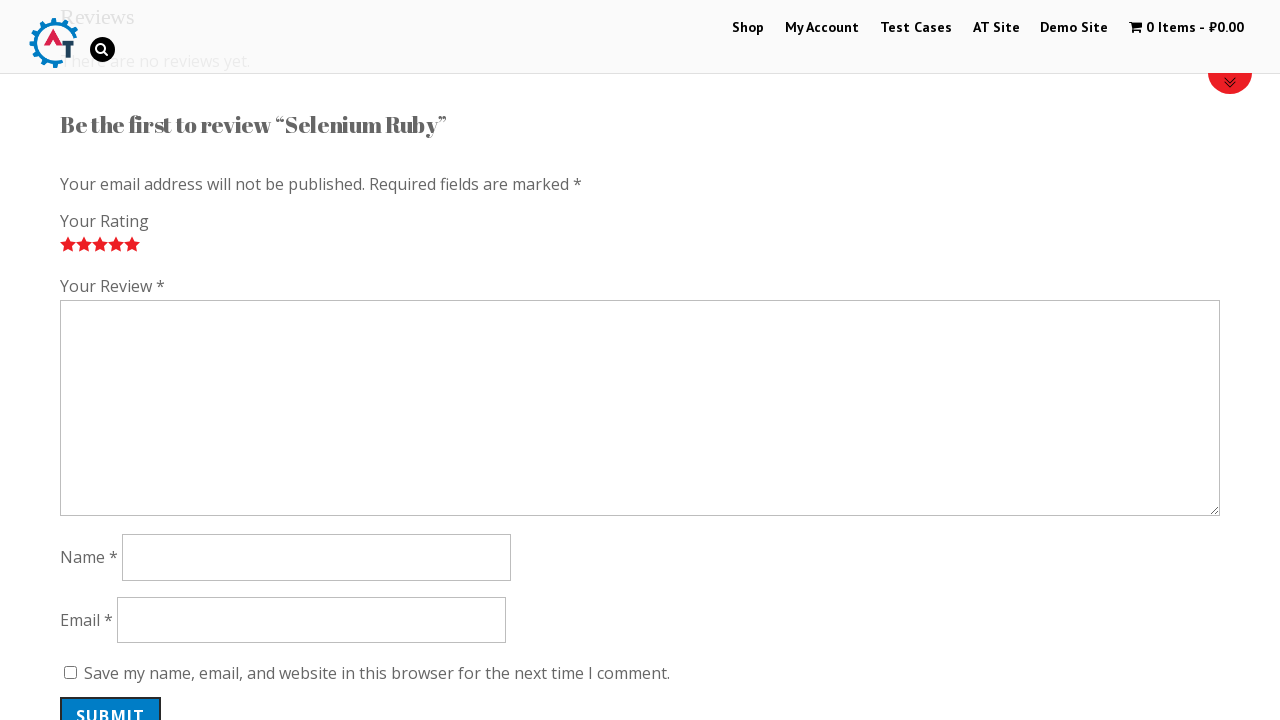

Filled review comment field with 'Nice book!' on #comment
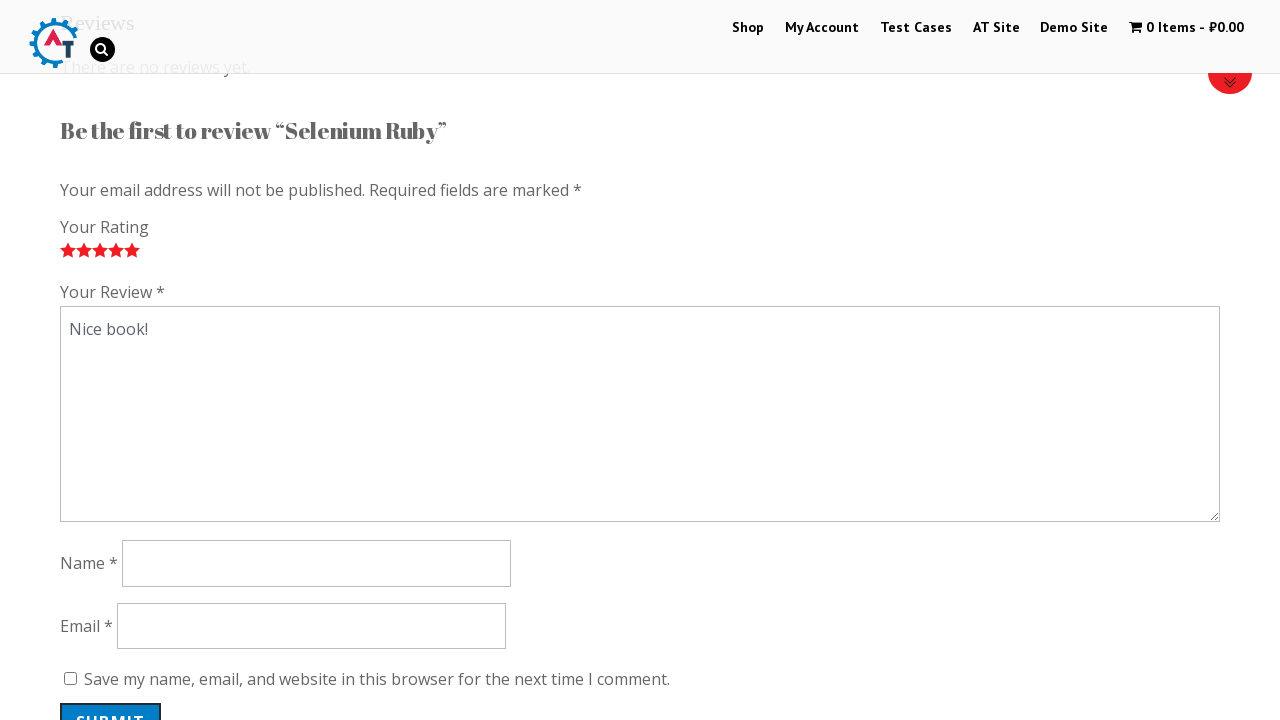

Filled author name field with 'Alexandra' on #author
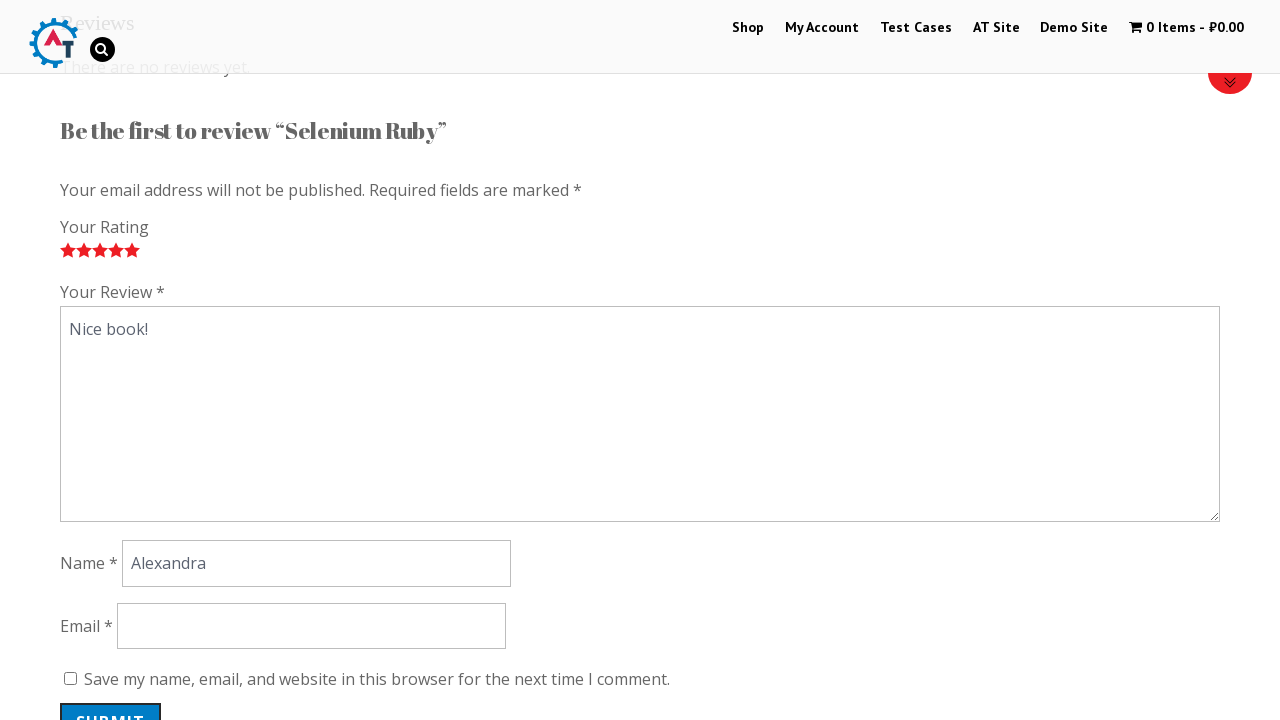

Filled email field with 'alexandra.test@example.com' on #email
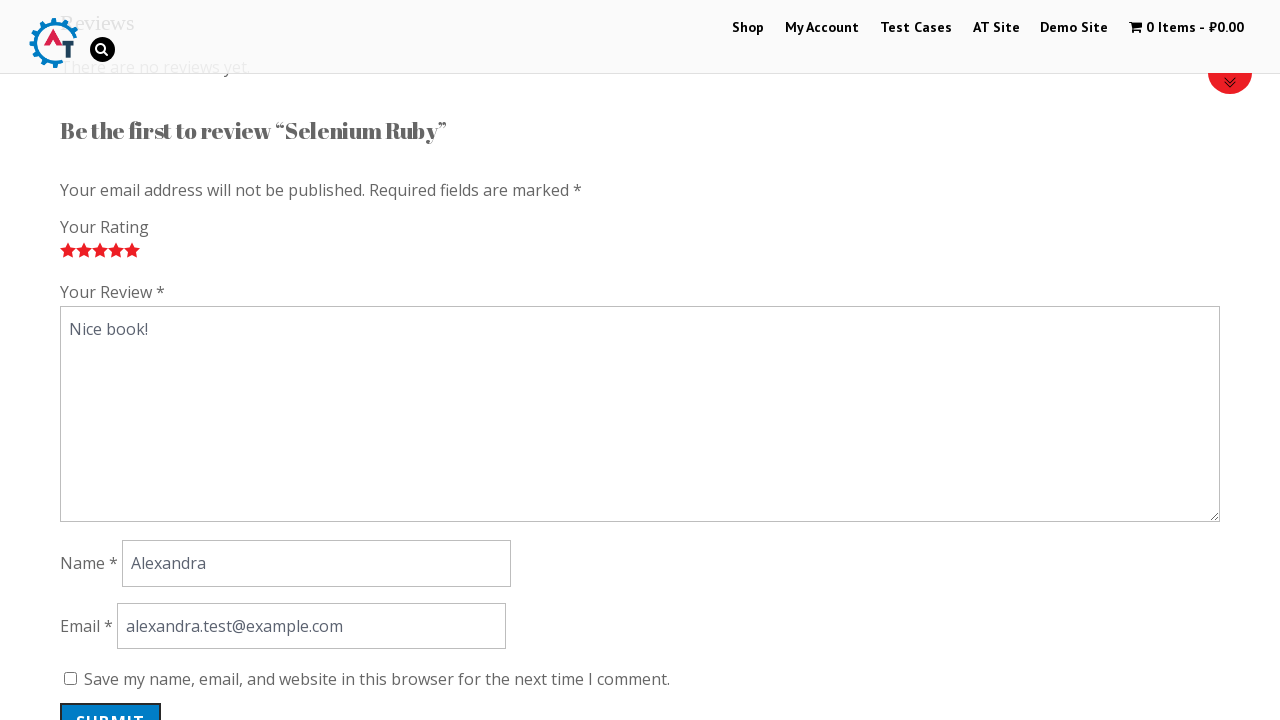

Submitted the review form at (111, 700) on .submit#submit
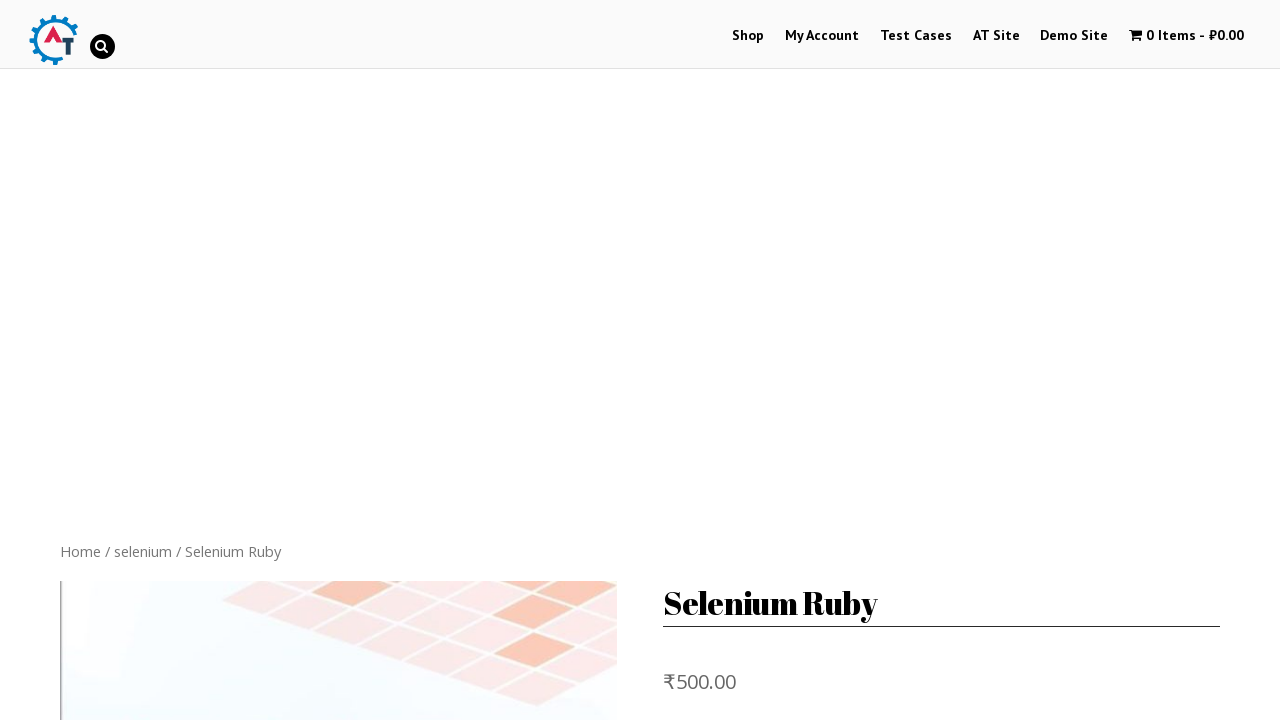

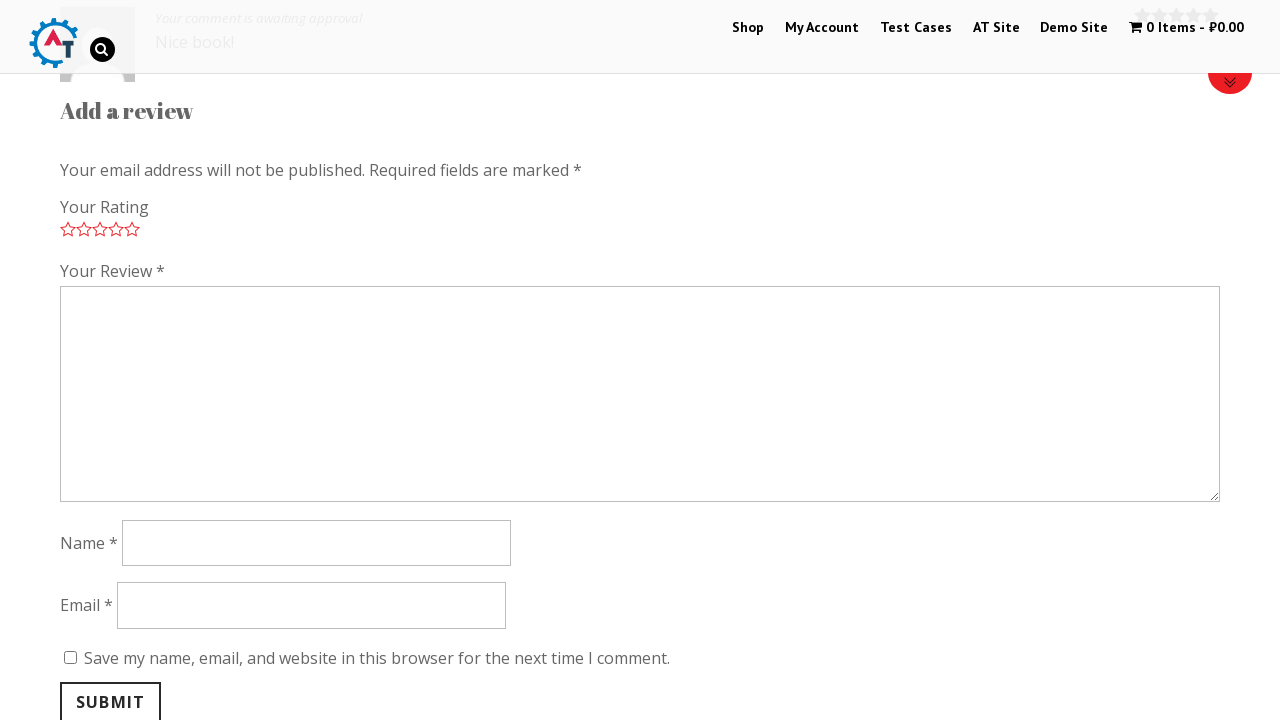